Navigates to the Demoblaze store homepage and verifies that navigation links and product listings are displayed on the page.

Starting URL: https://demoblaze.com/index.html

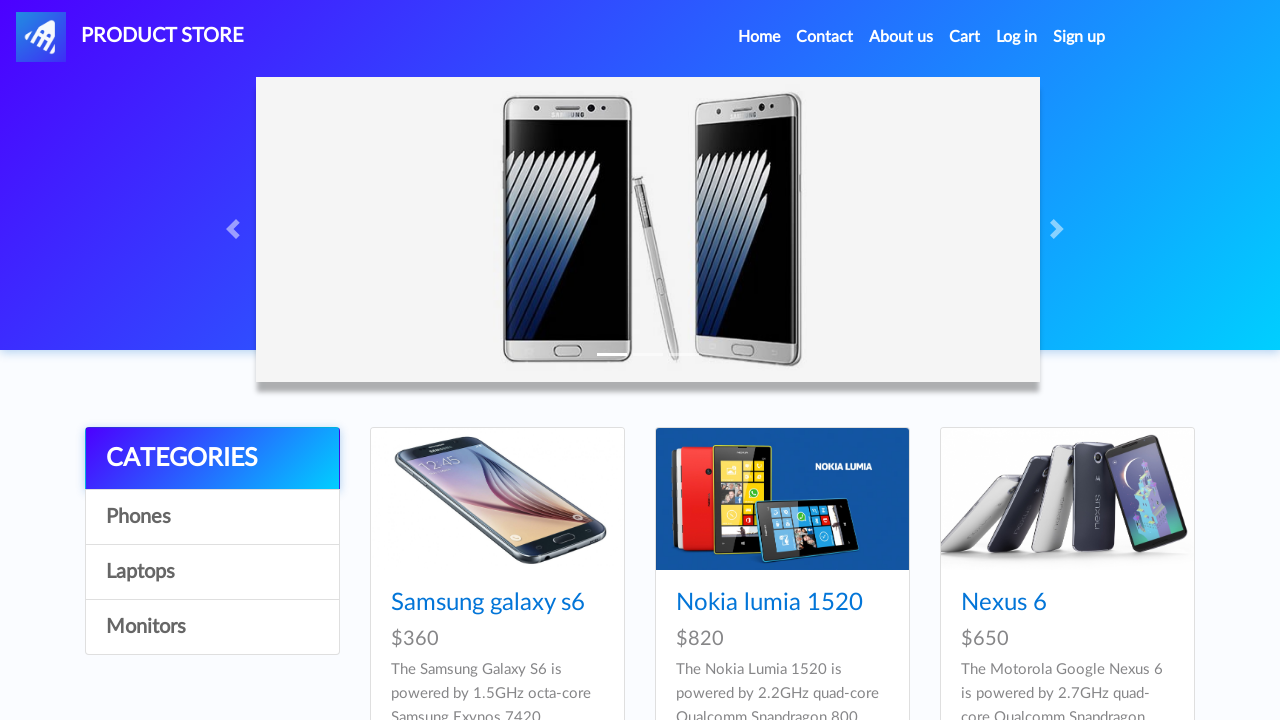

Waited for navigation links to be present on the page
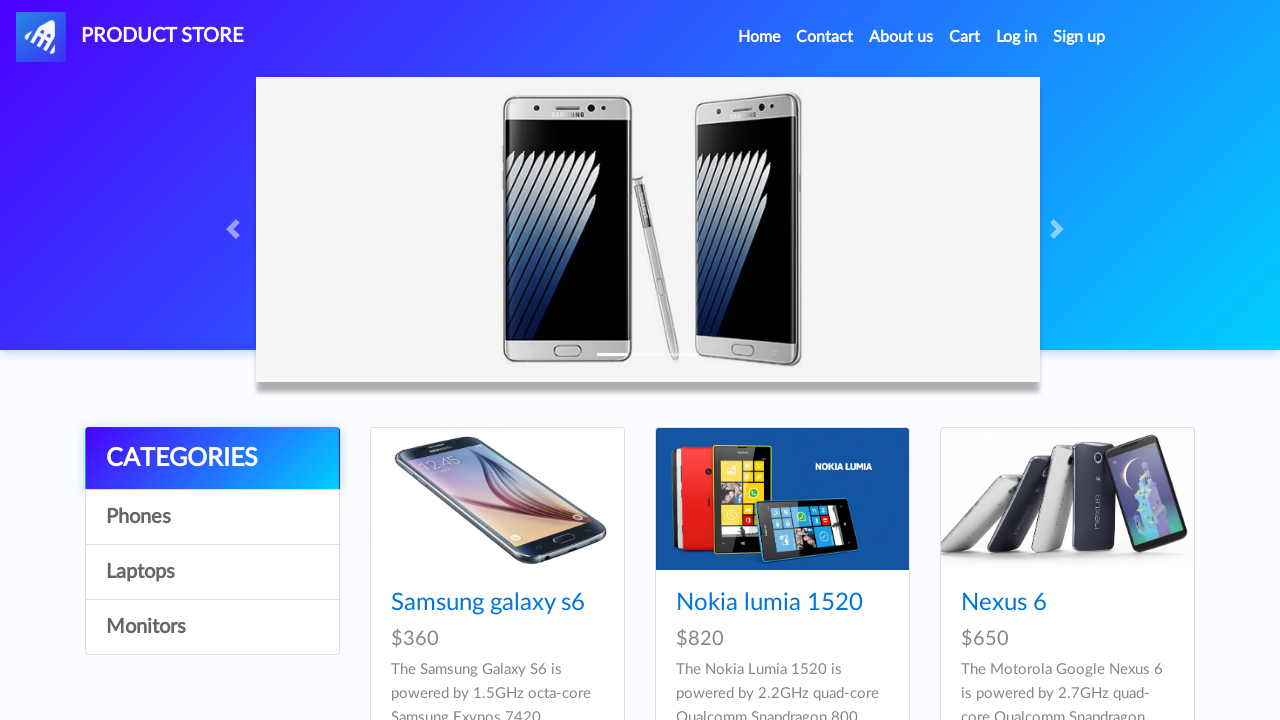

Found 33 navigation links on the page
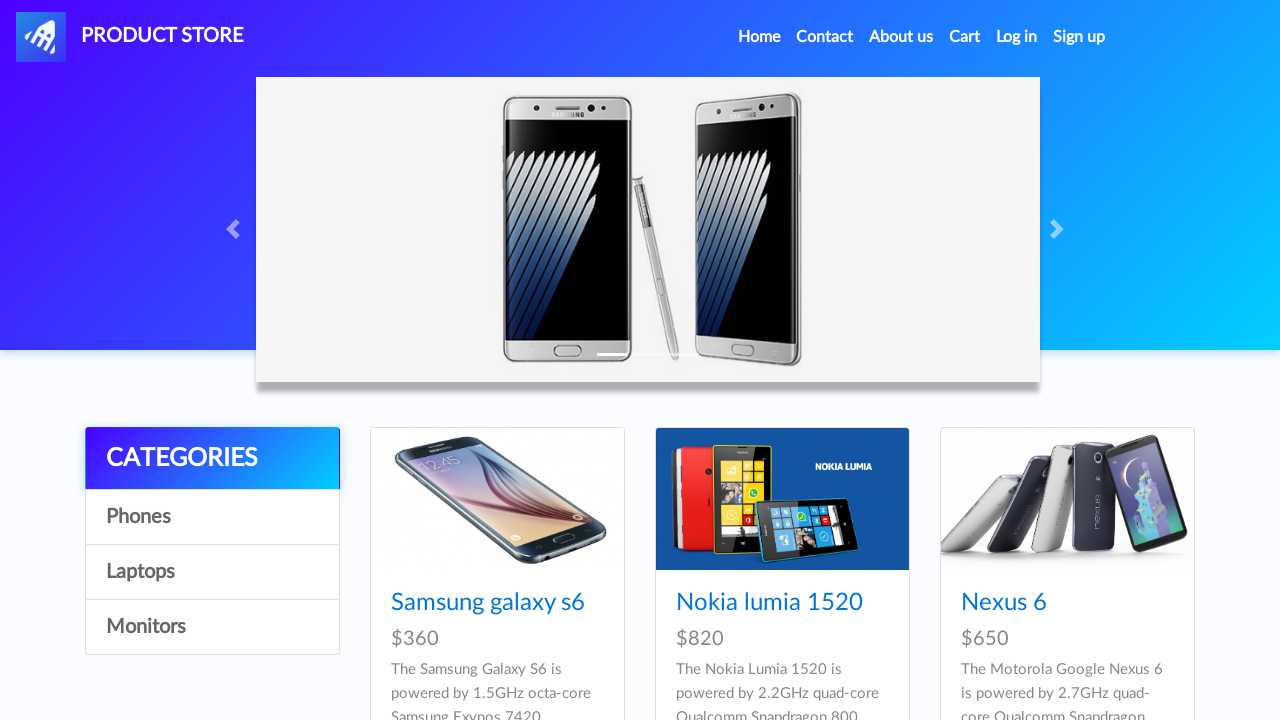

Verified that navigation links are present
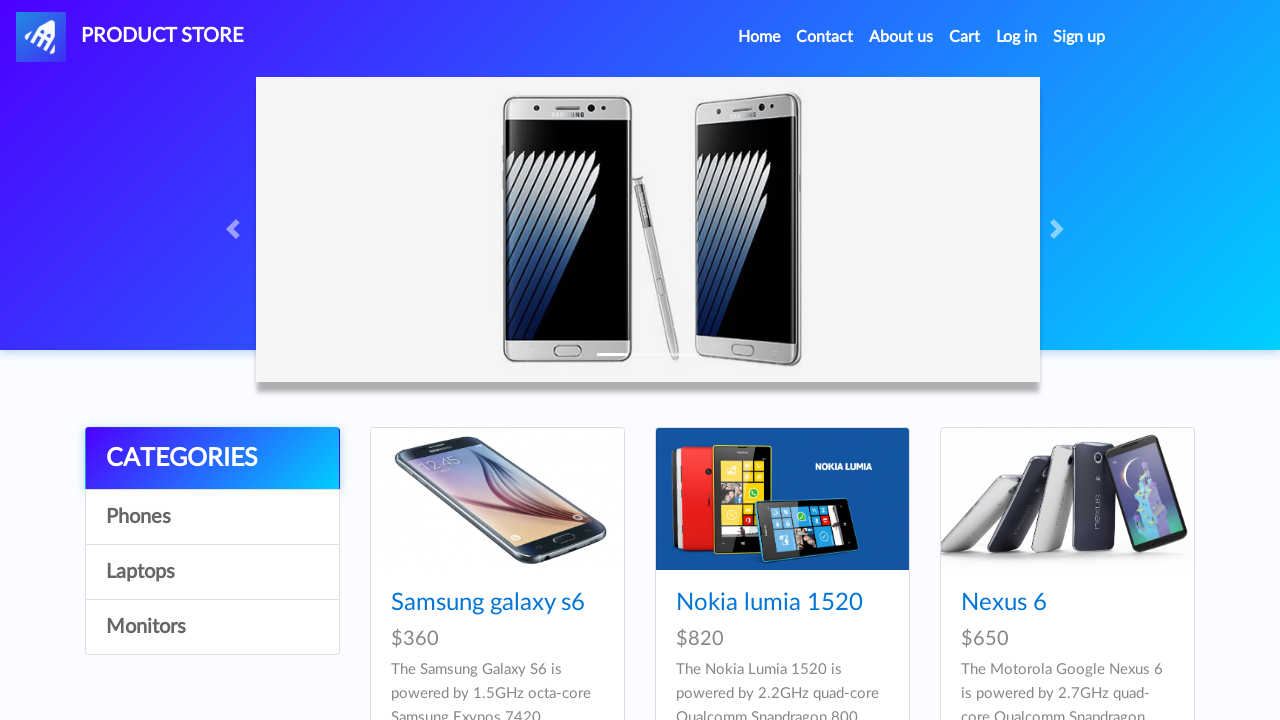

Waited for product listings to load in the main content area
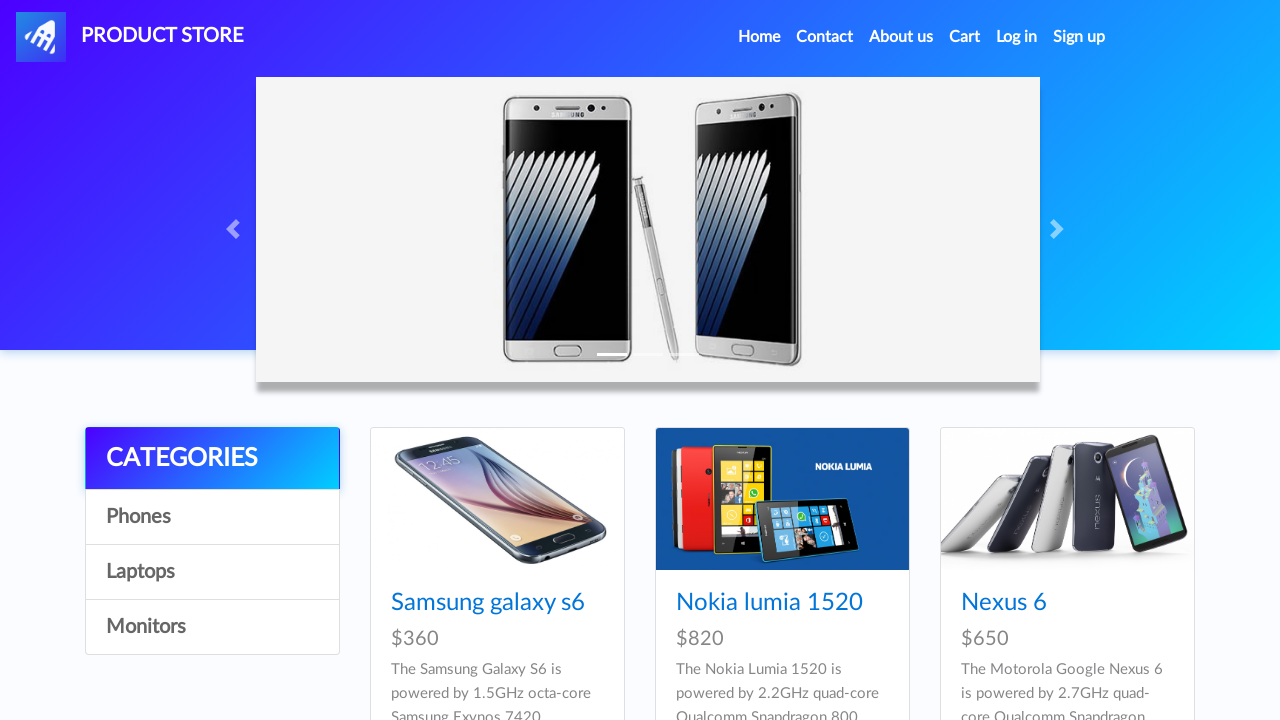

Found 9 products displayed on the page
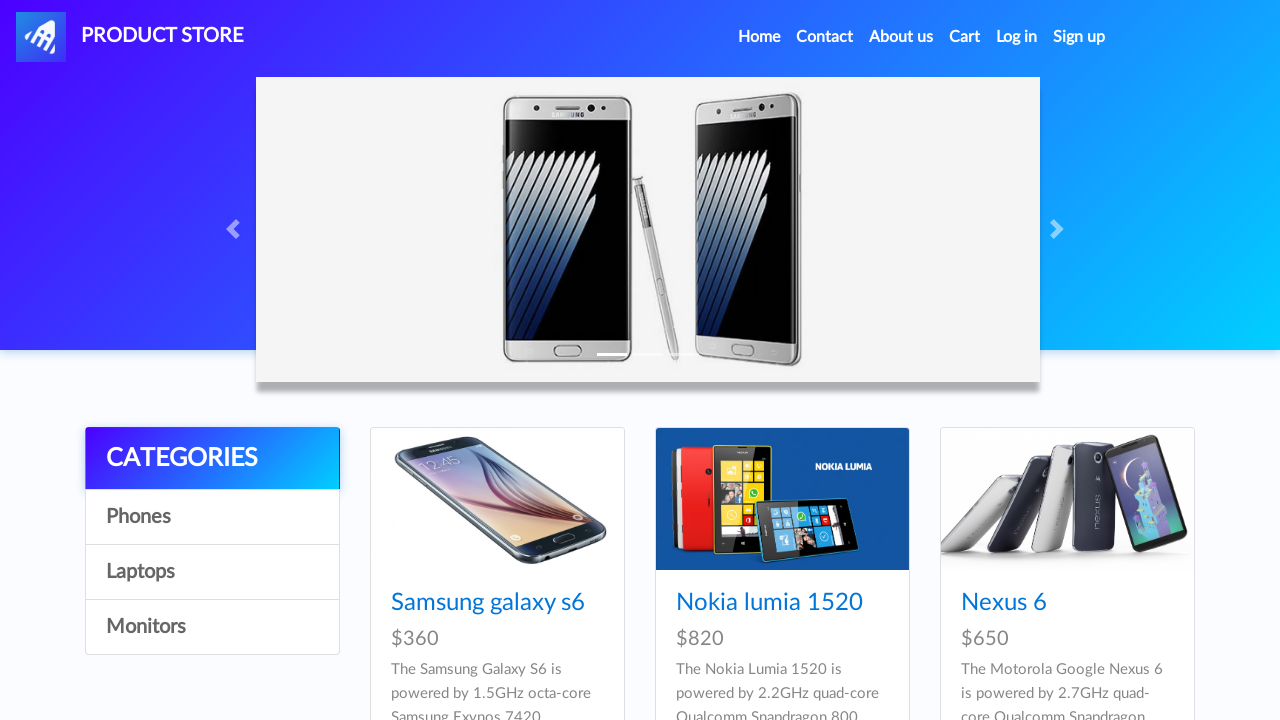

Verified that product listings are displayed on the Demoblaze store homepage
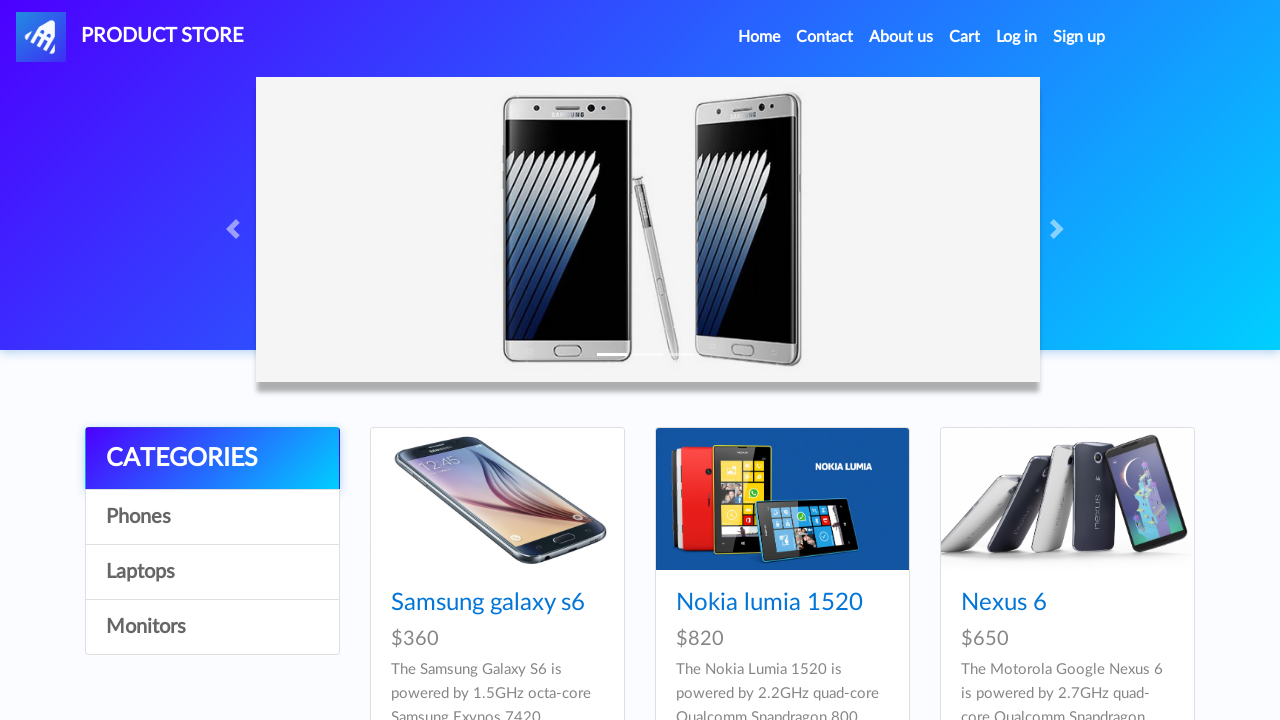

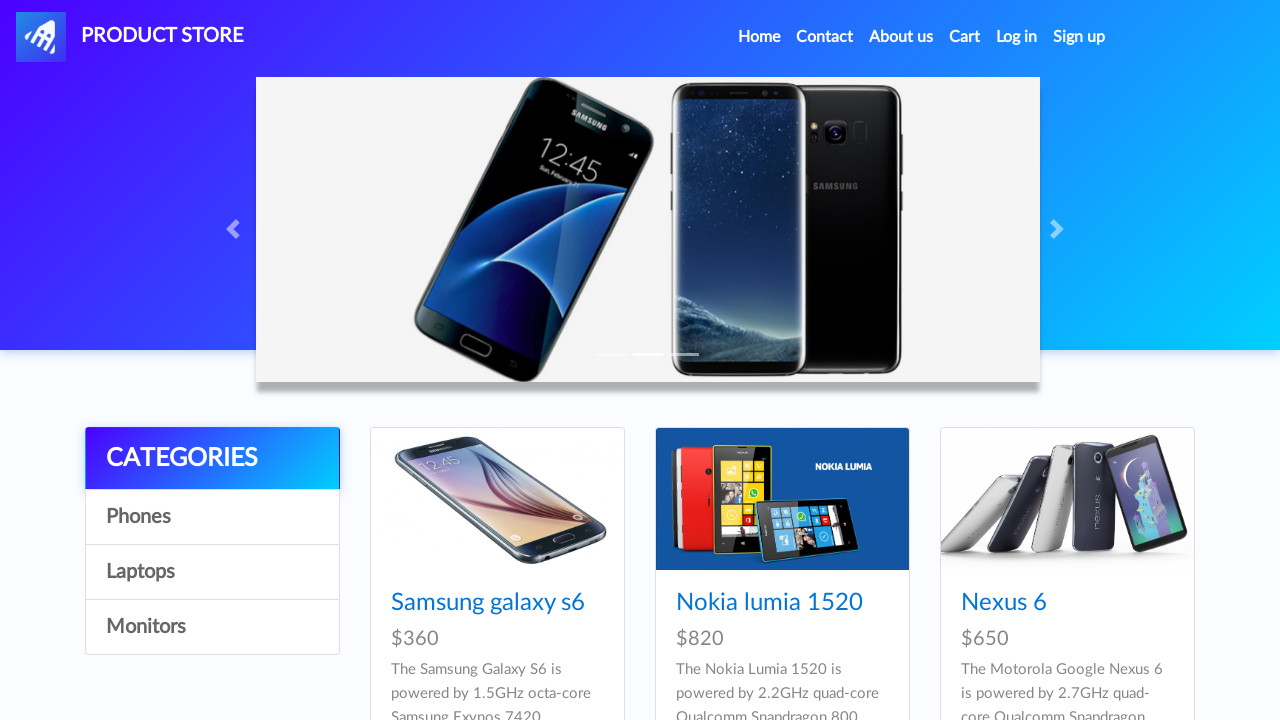